Tests JavaScript alert functionality by clicking the first alert button and accepting it, then verifying the result message

Starting URL: https://the-internet.herokuapp.com/javascript_alerts

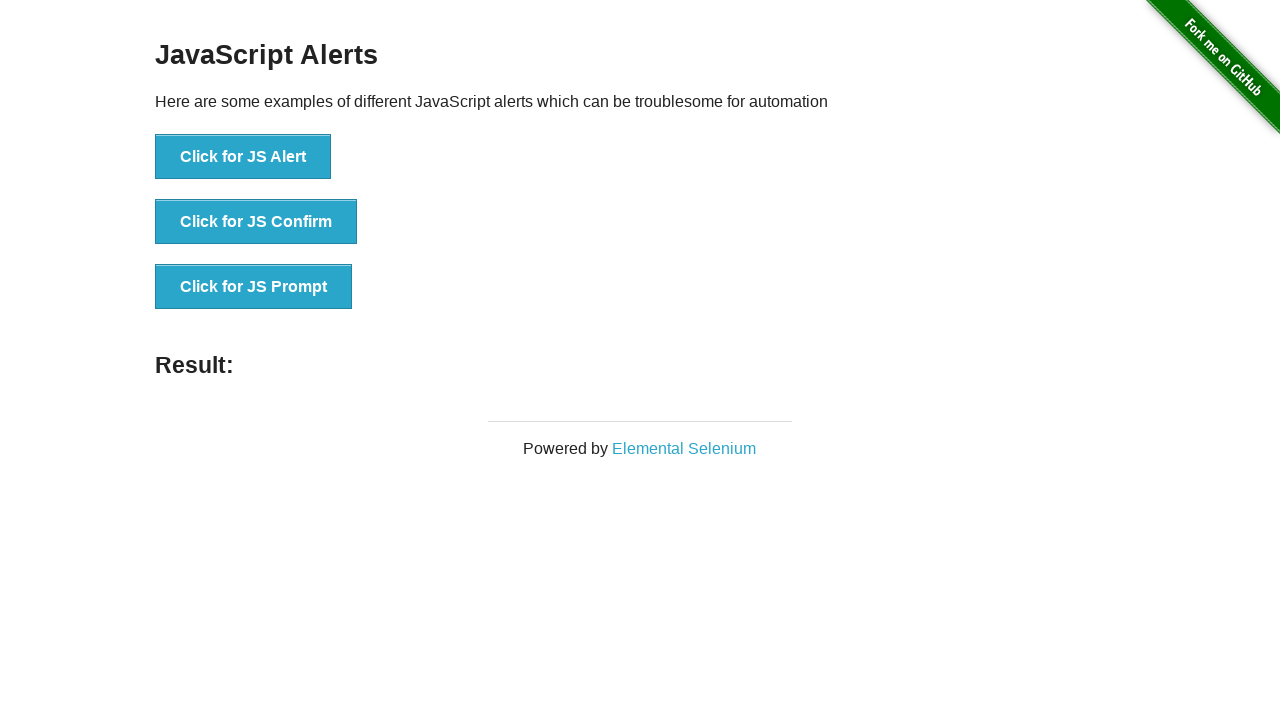

Clicked the first alert button at (243, 157) on xpath=//button[text()='Click for JS Alert']
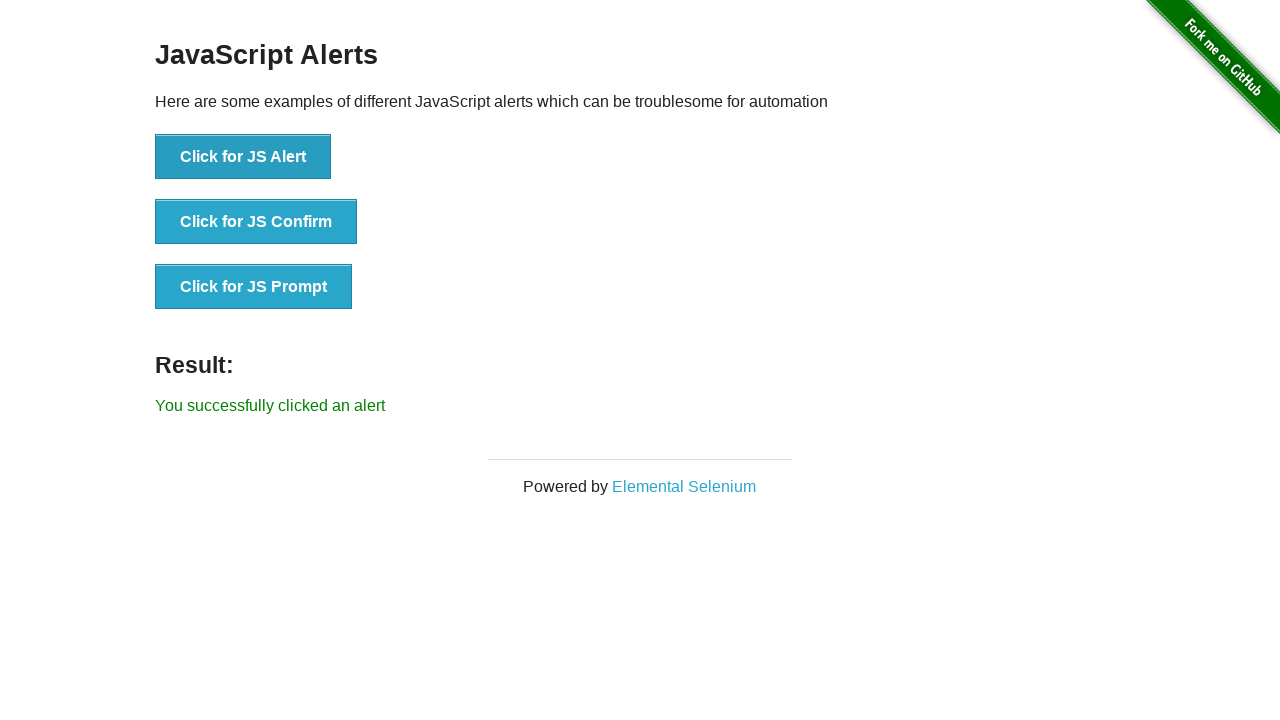

Registered dialog handler to accept alerts
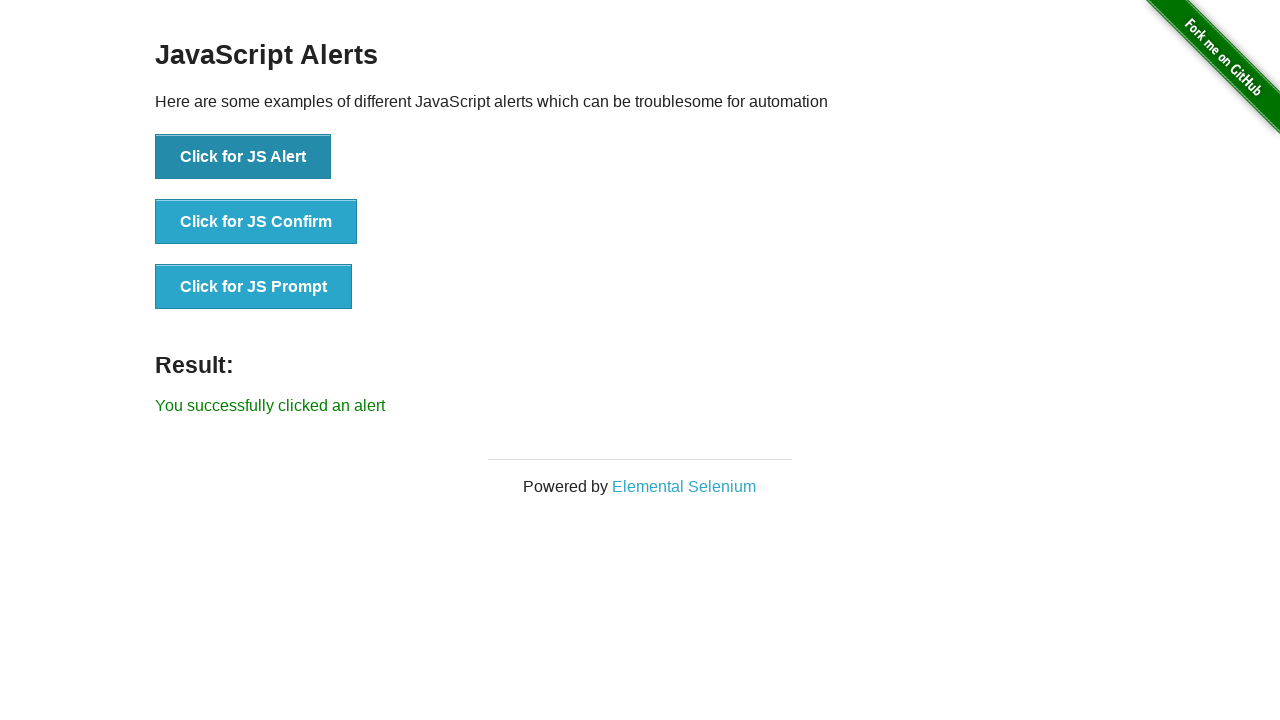

Clicked the alert button and accepted the dialog at (243, 157) on xpath=//button[text()='Click for JS Alert']
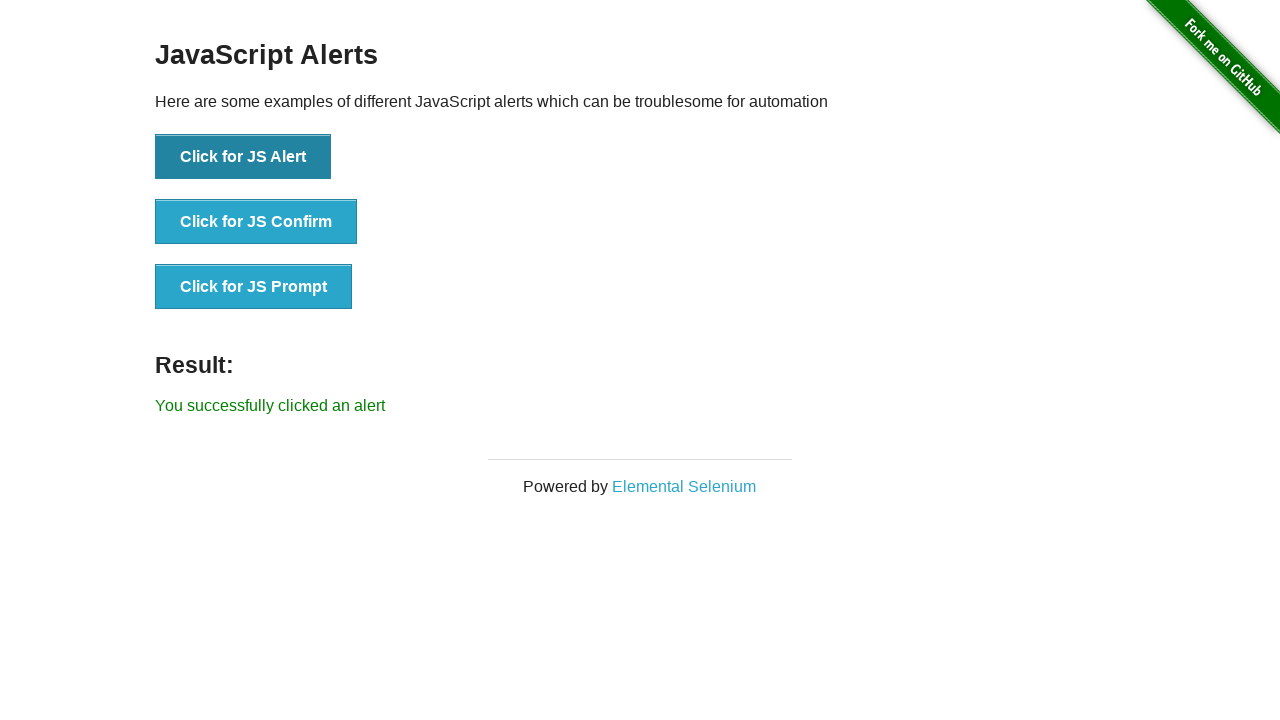

Verified the success message appeared in green
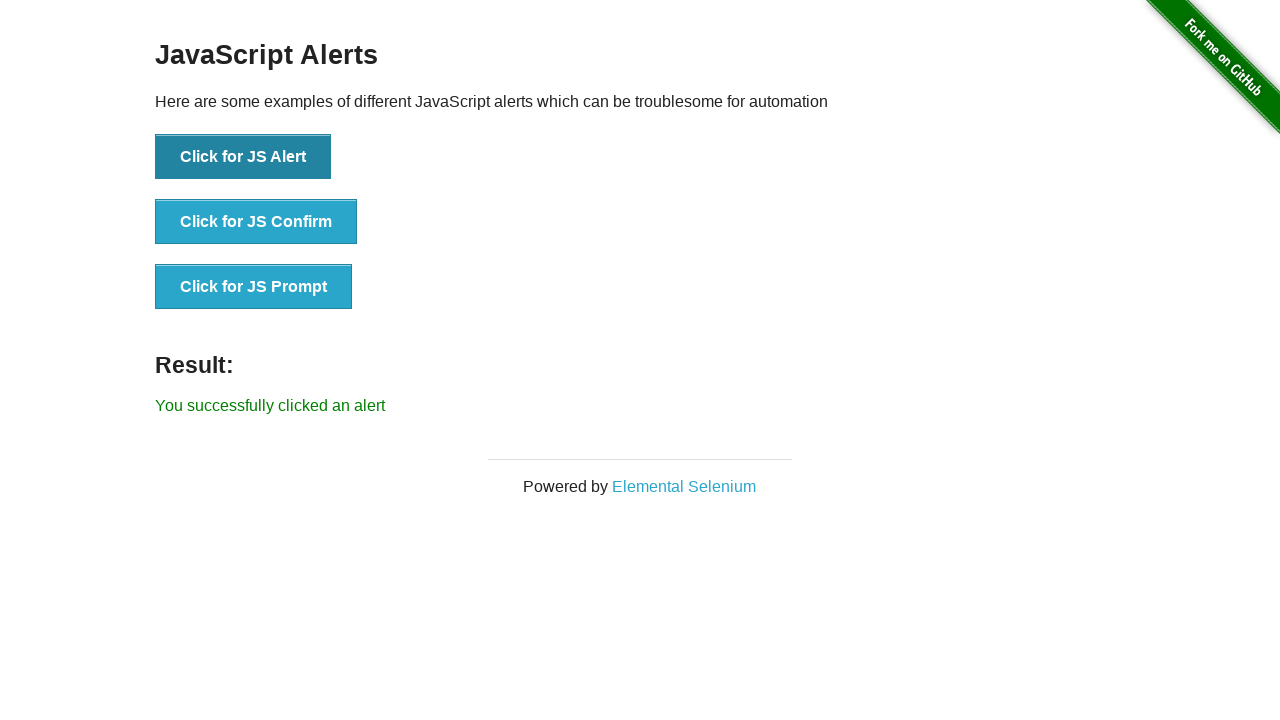

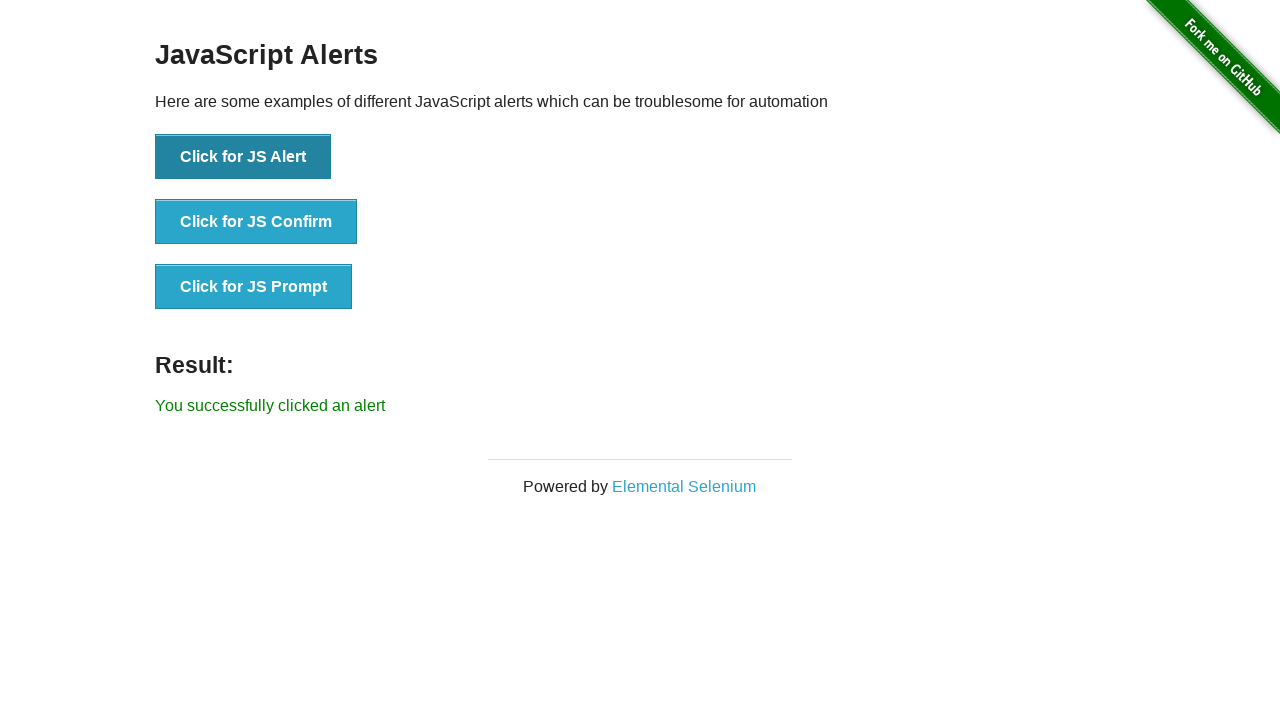